Tests JavaScript alert handling by triggering an alert and accepting it programmatically

Starting URL: https://www.lambdatest.com/selenium-playground/javascript-alert-box-demo

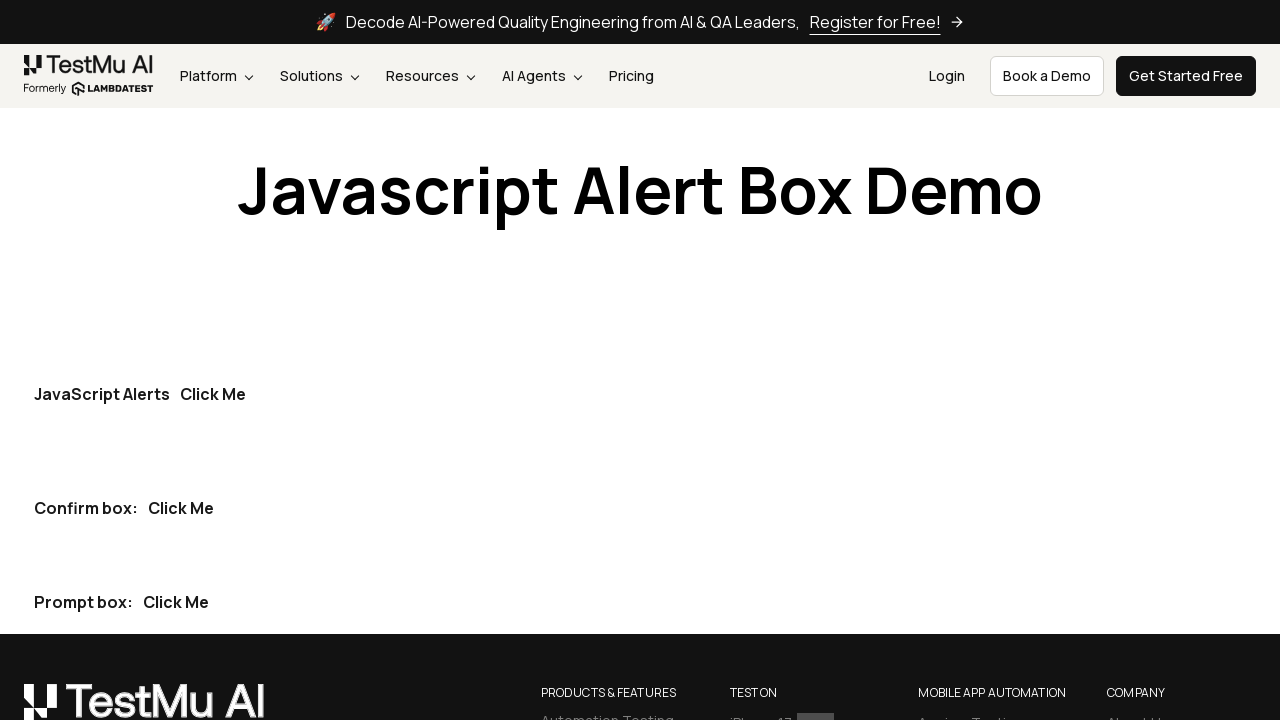

Set up dialog handler to accept alerts
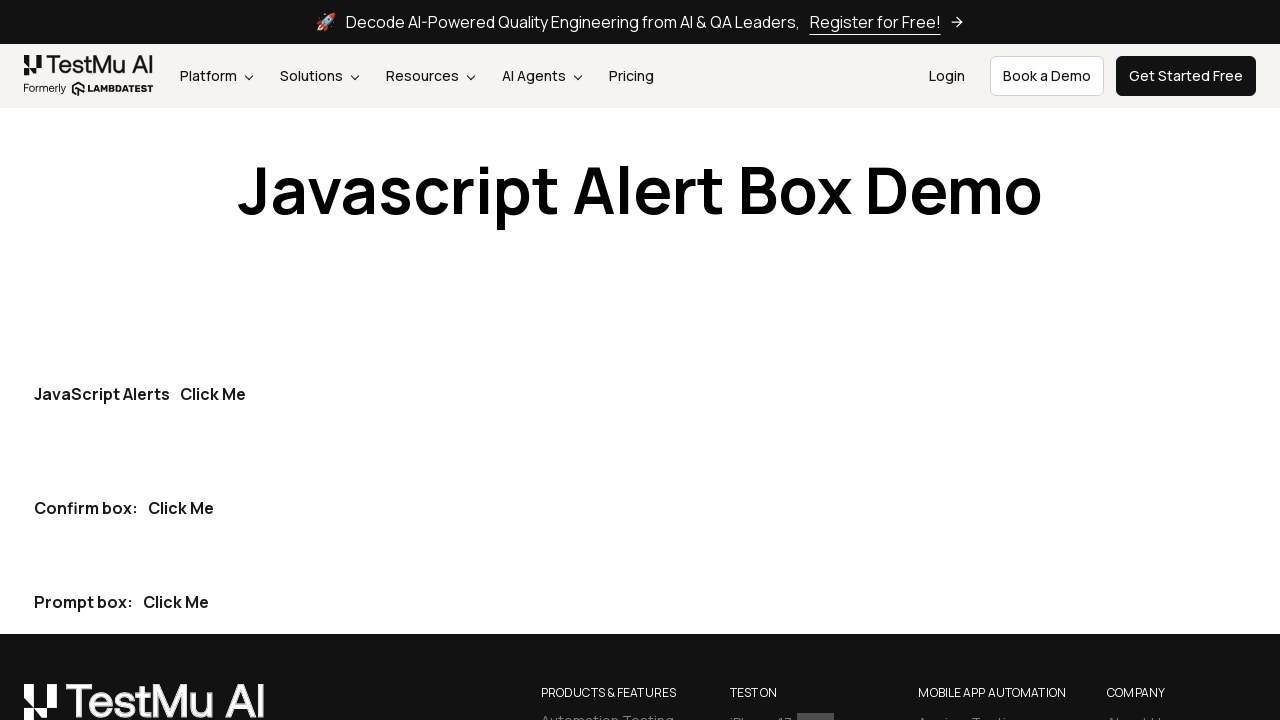

Clicked button to trigger JavaScript alert at (213, 394) on button:has-text('Click Me') >> nth=0
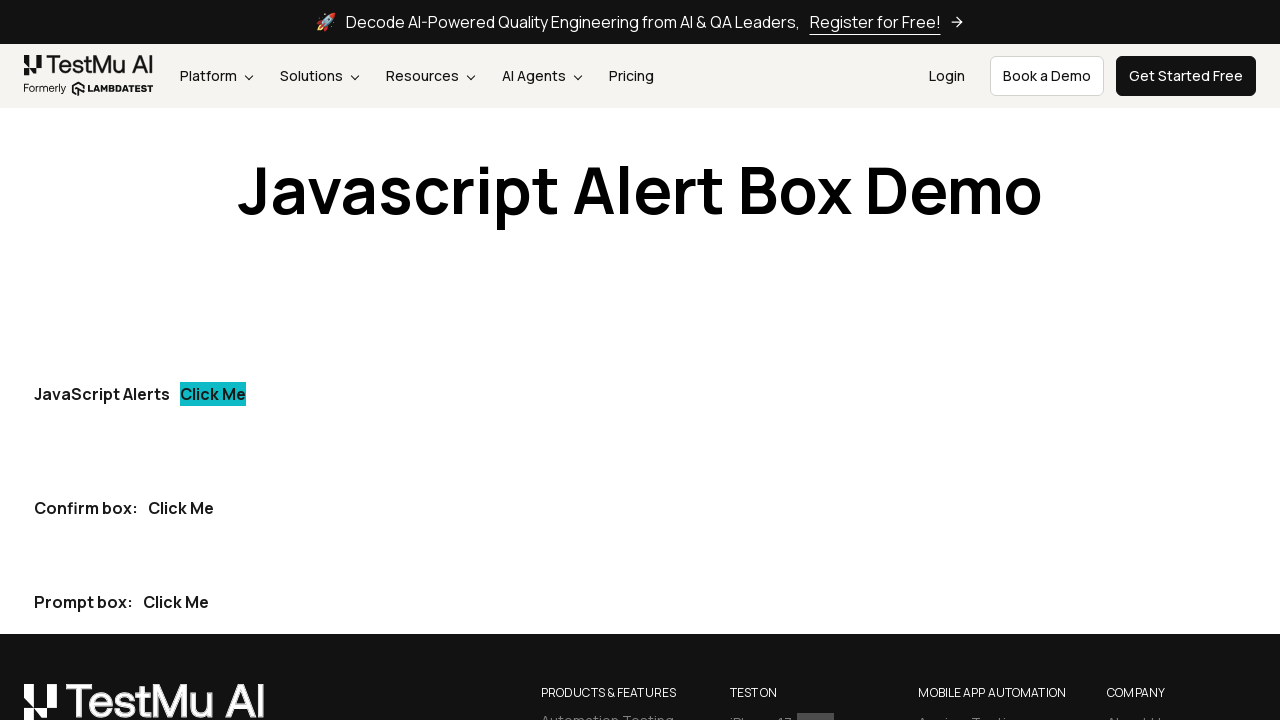

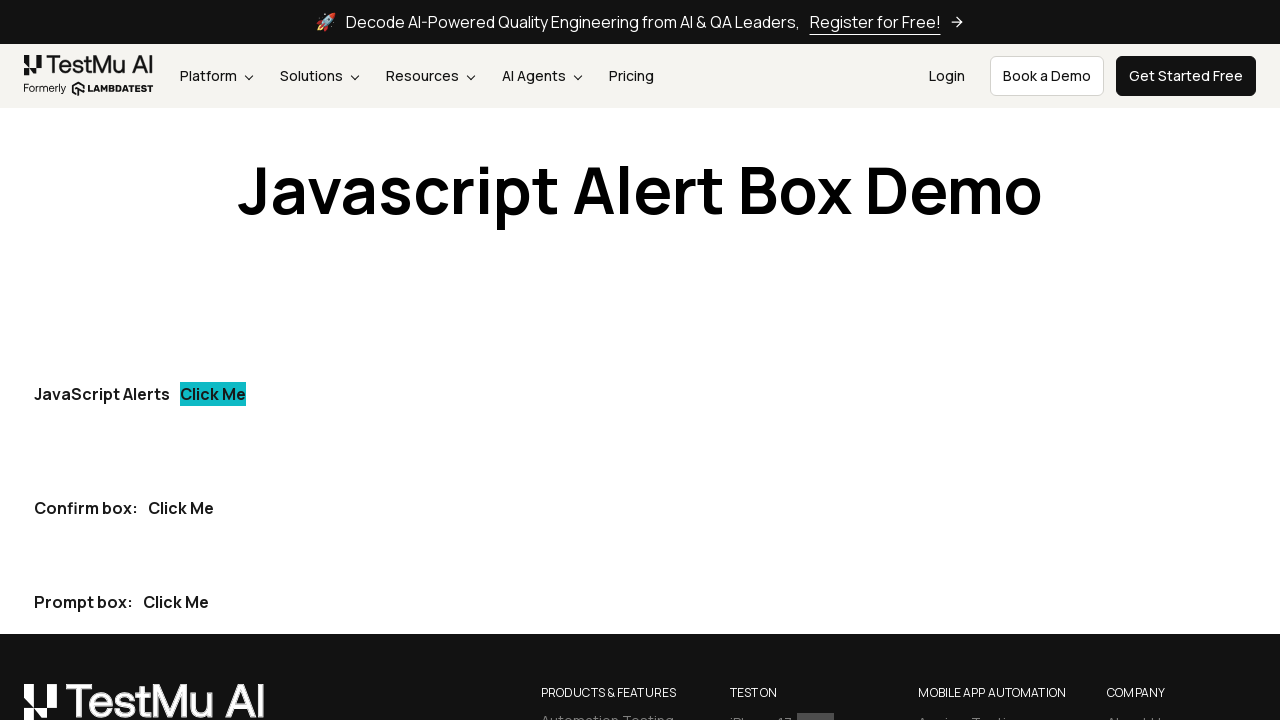